Tests JavaScript prompt/alert handling by navigating to a W3Schools demo page, switching to an iframe, clicking a button to trigger a prompt dialog, and accepting the alert.

Starting URL: https://www.w3schools.com/js/tryit.asp?filename=tryjs_prompt

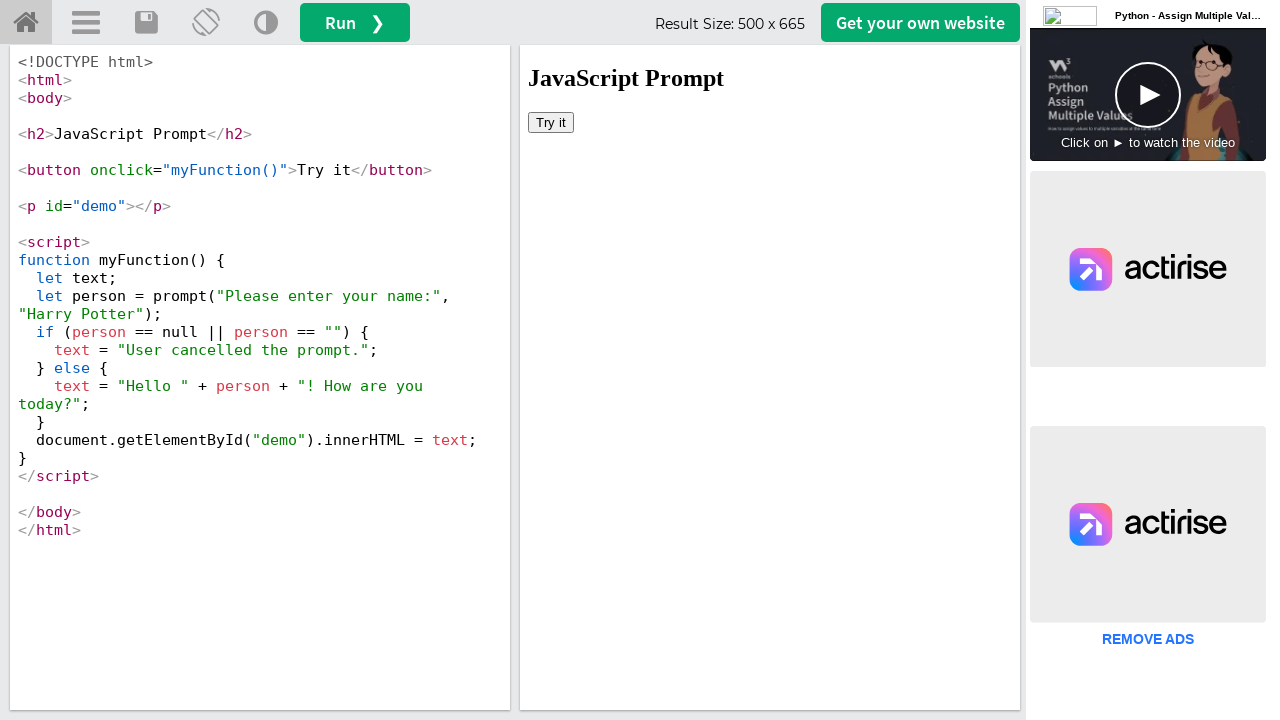

Waited 3 seconds for page to load
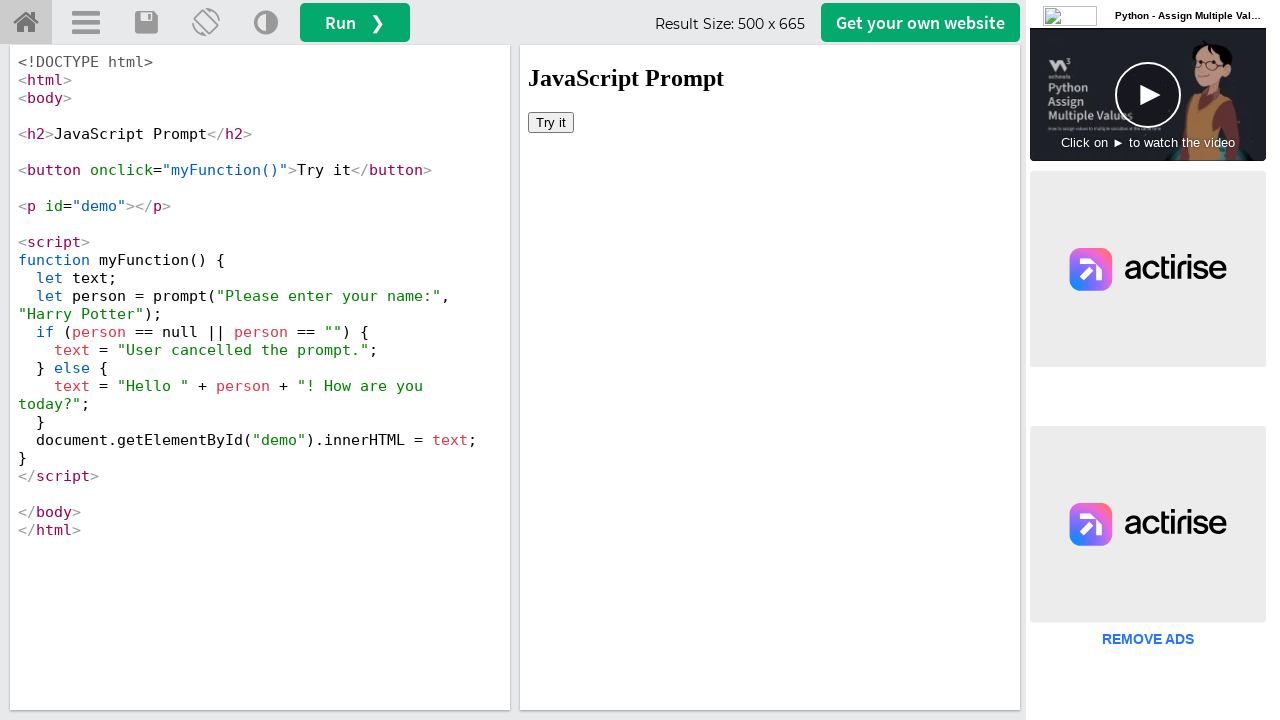

Located iframe with ID 'iframeResult'
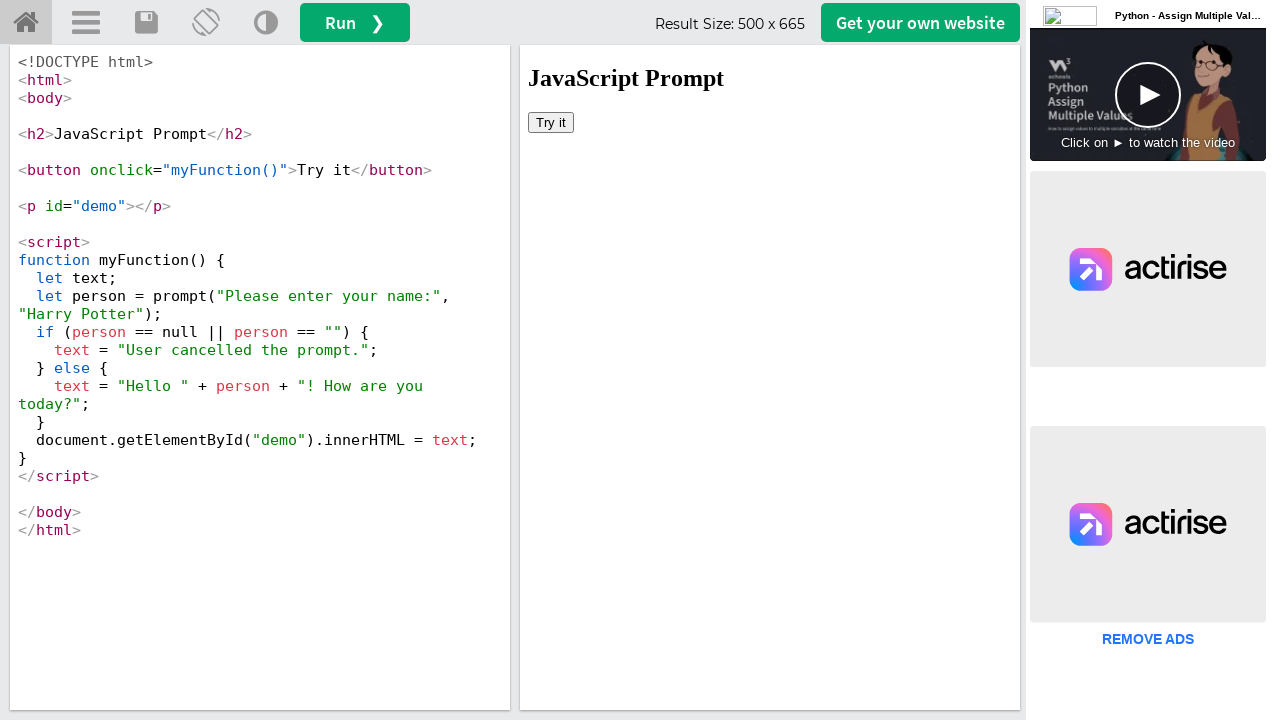

Set up dialog handler to accept prompts
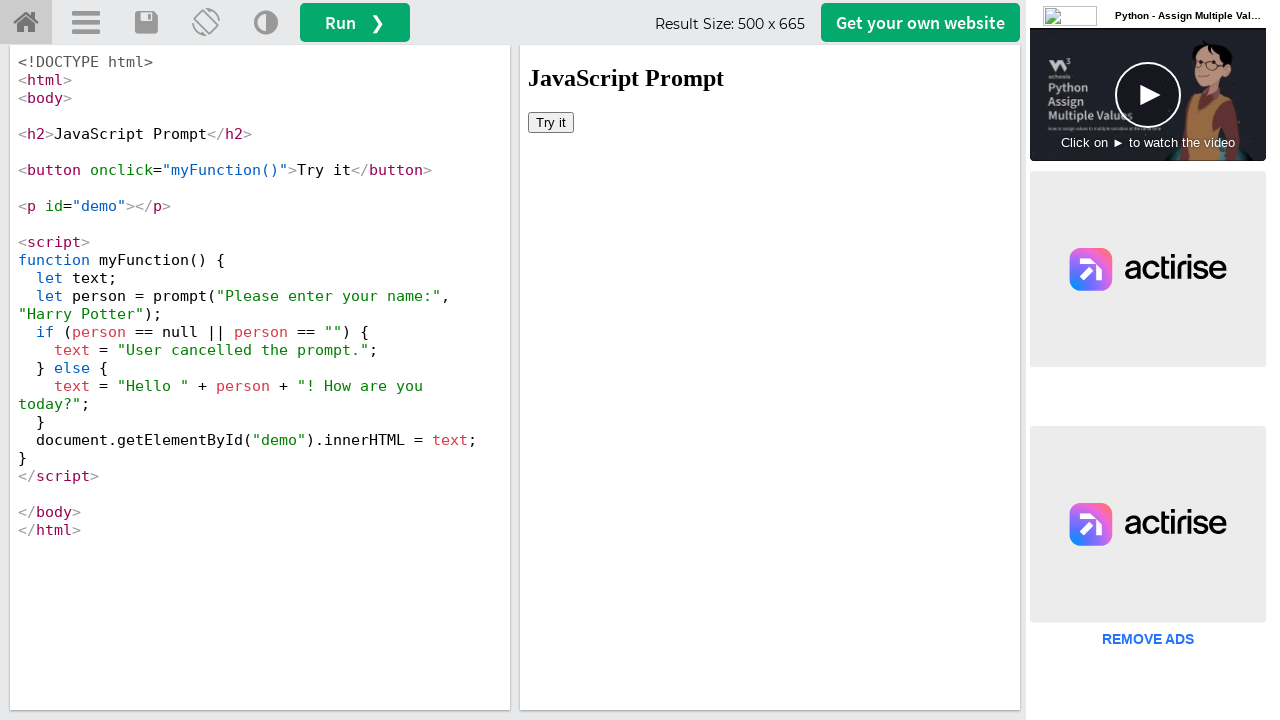

Clicked button in iframe to trigger prompt dialog at (551, 122) on #iframeResult >> internal:control=enter-frame >> xpath=//button[@onclick='myFunc
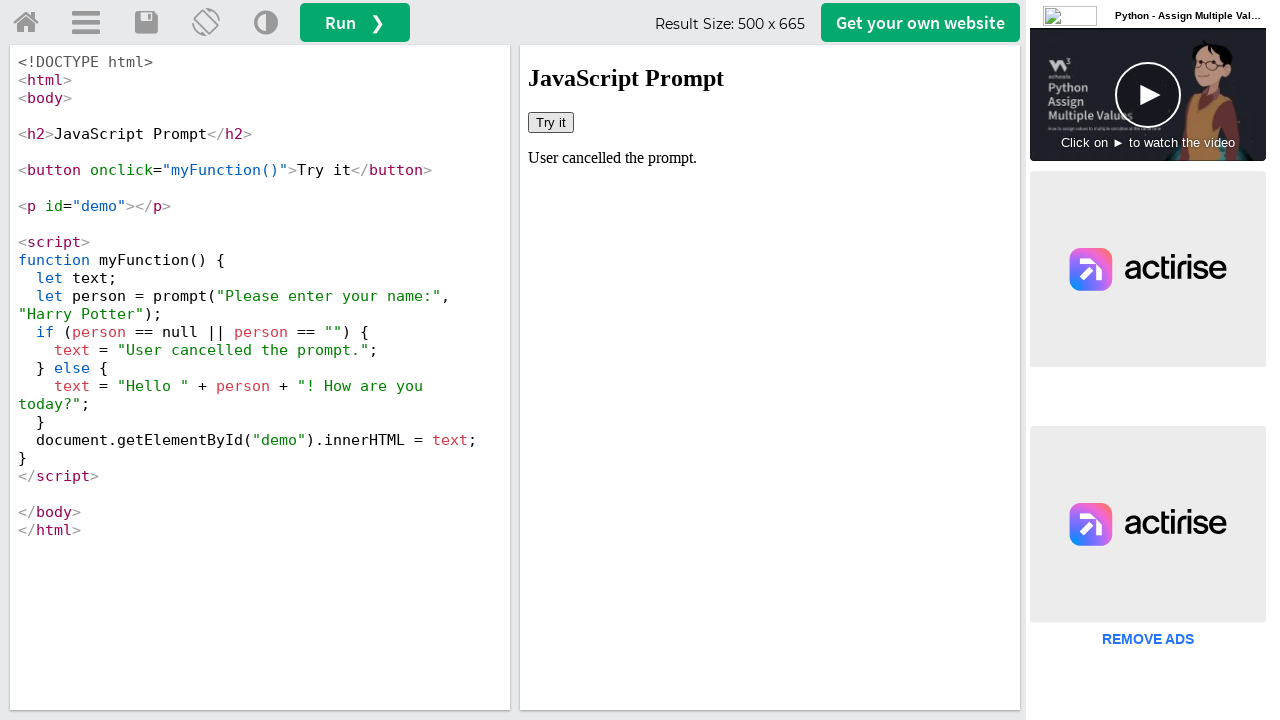

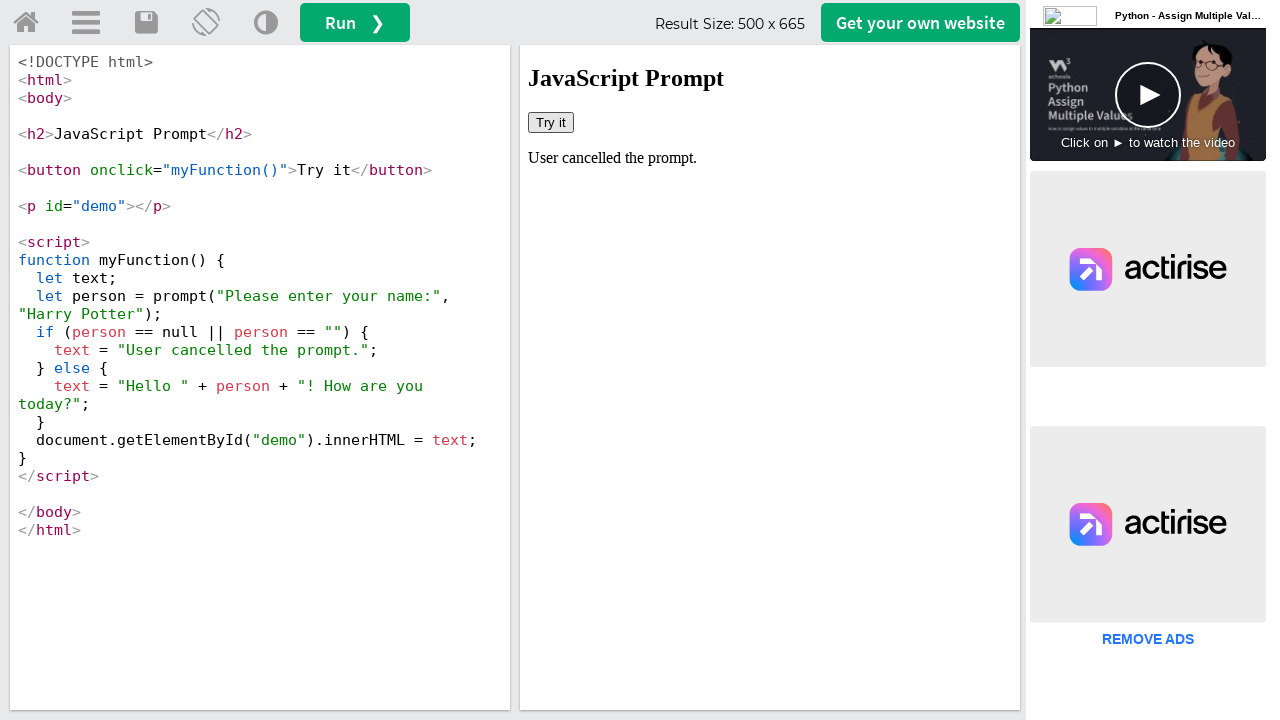